Tests various link interactions including getting href attributes, checking for broken links, counting total links on page, and performing mouse actions on links

Starting URL: https://www.leafground.com/link.xhtml

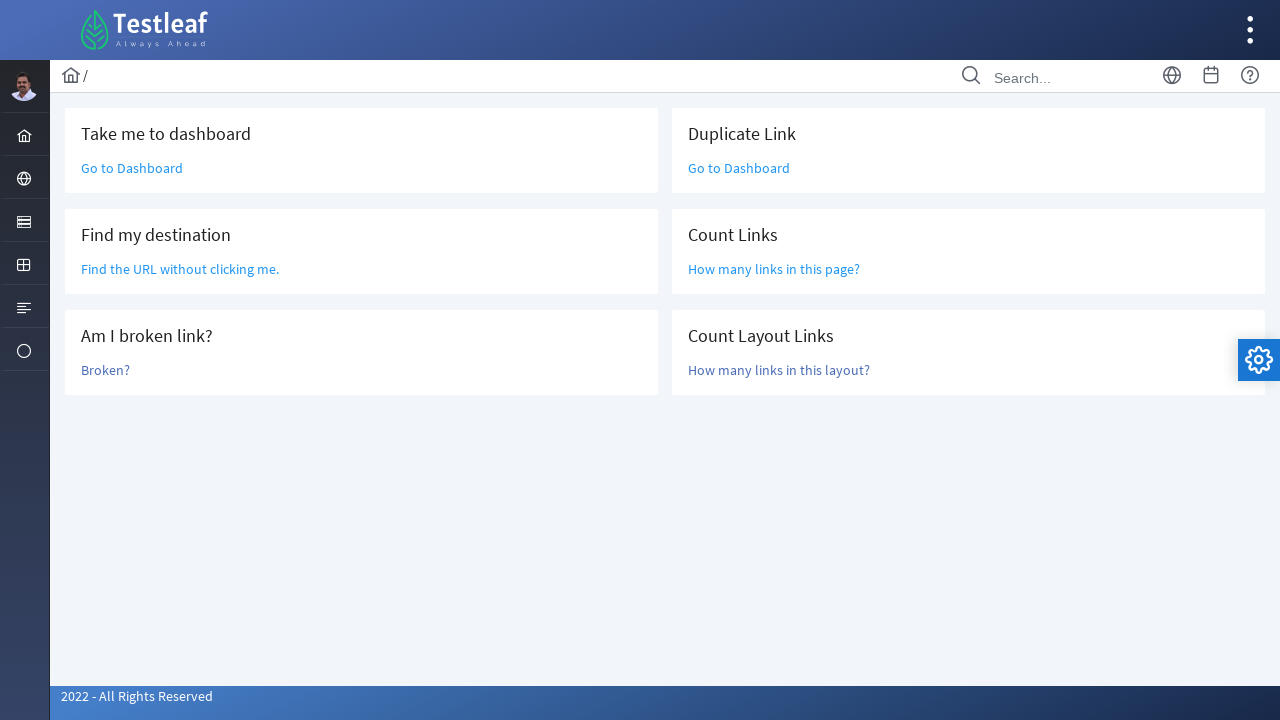

Retrieved href attribute from link without clicking
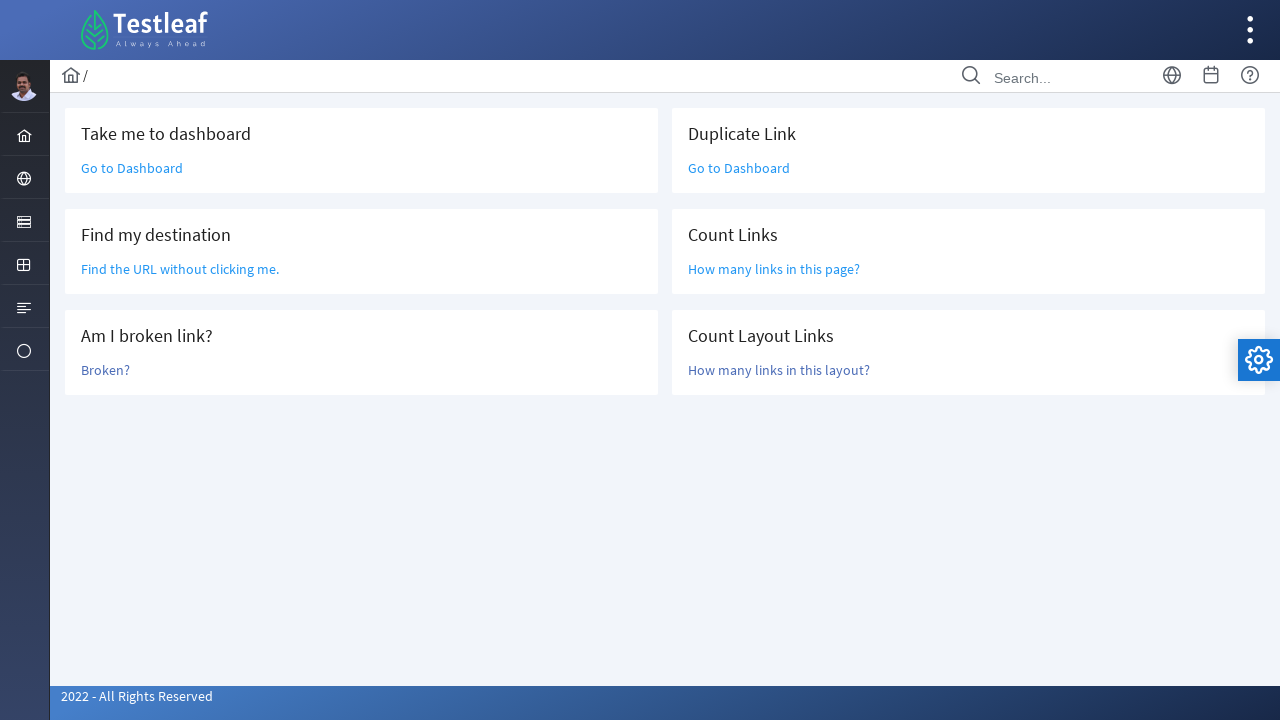

Clicked on broken link at (106, 370) on text='Broken?'
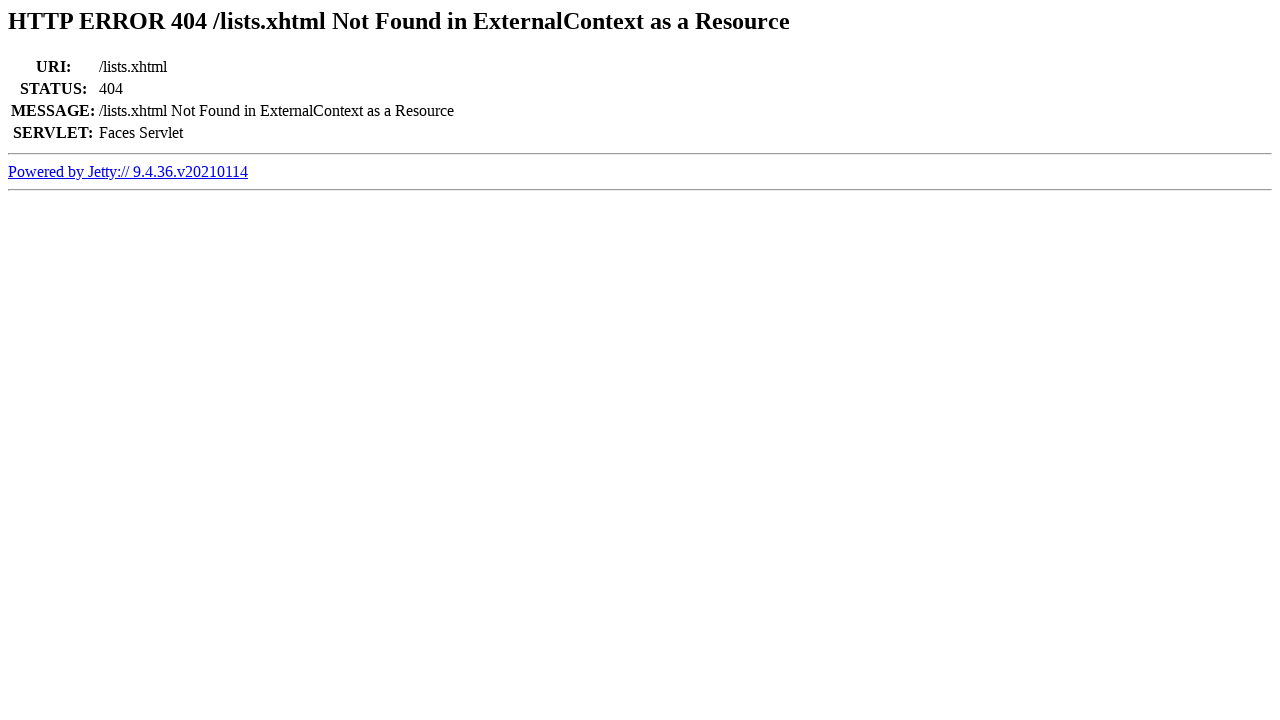

Retrieved page title to check for 404 error
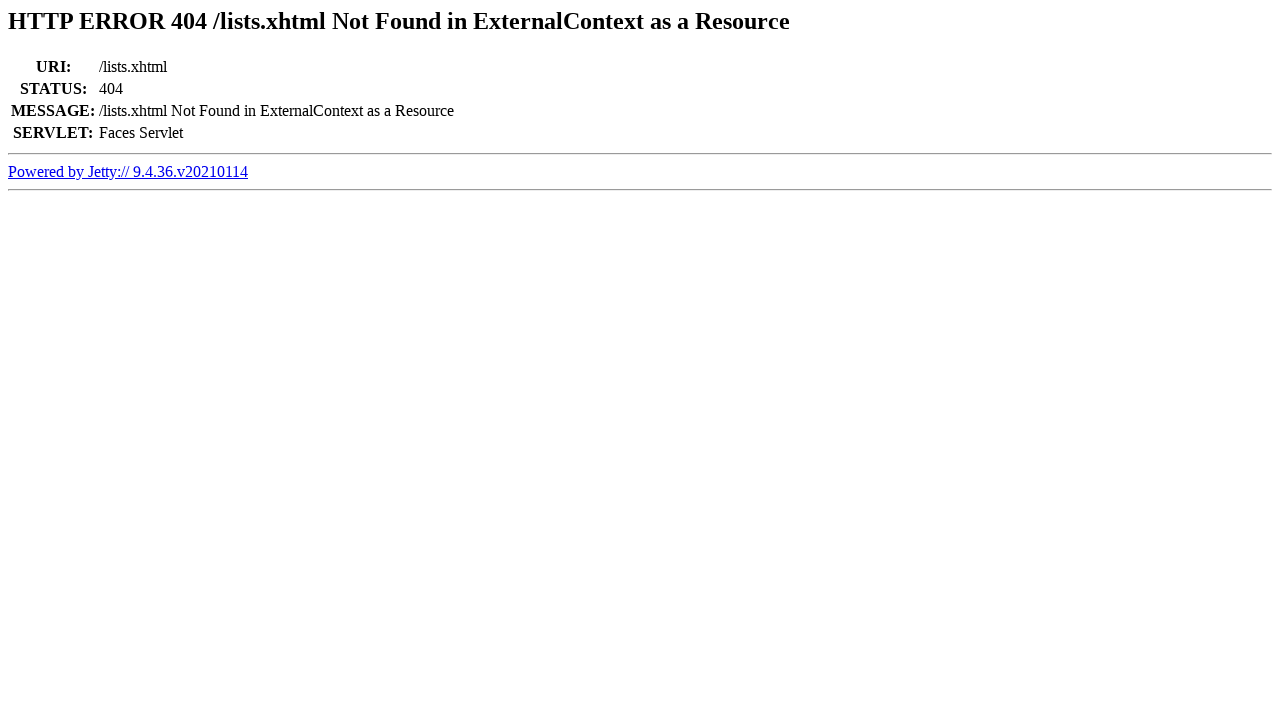

Confirmed link is broken - 404 error detected
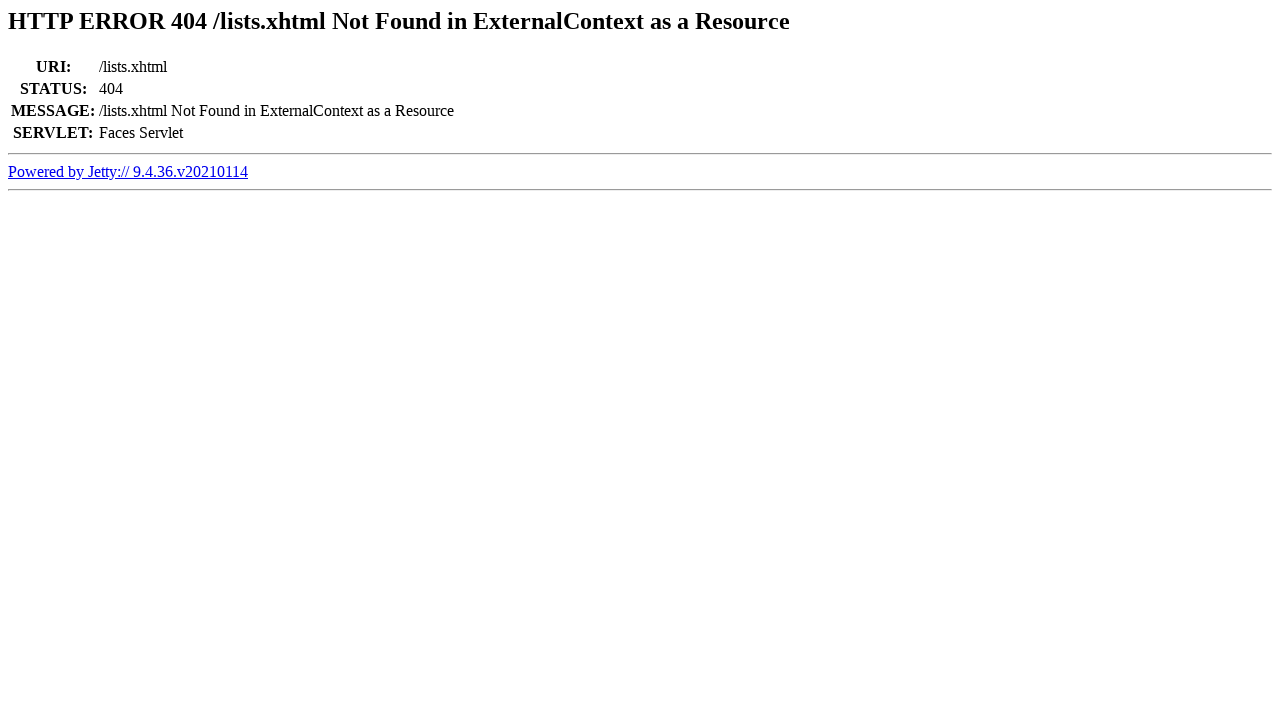

Navigated back to original page
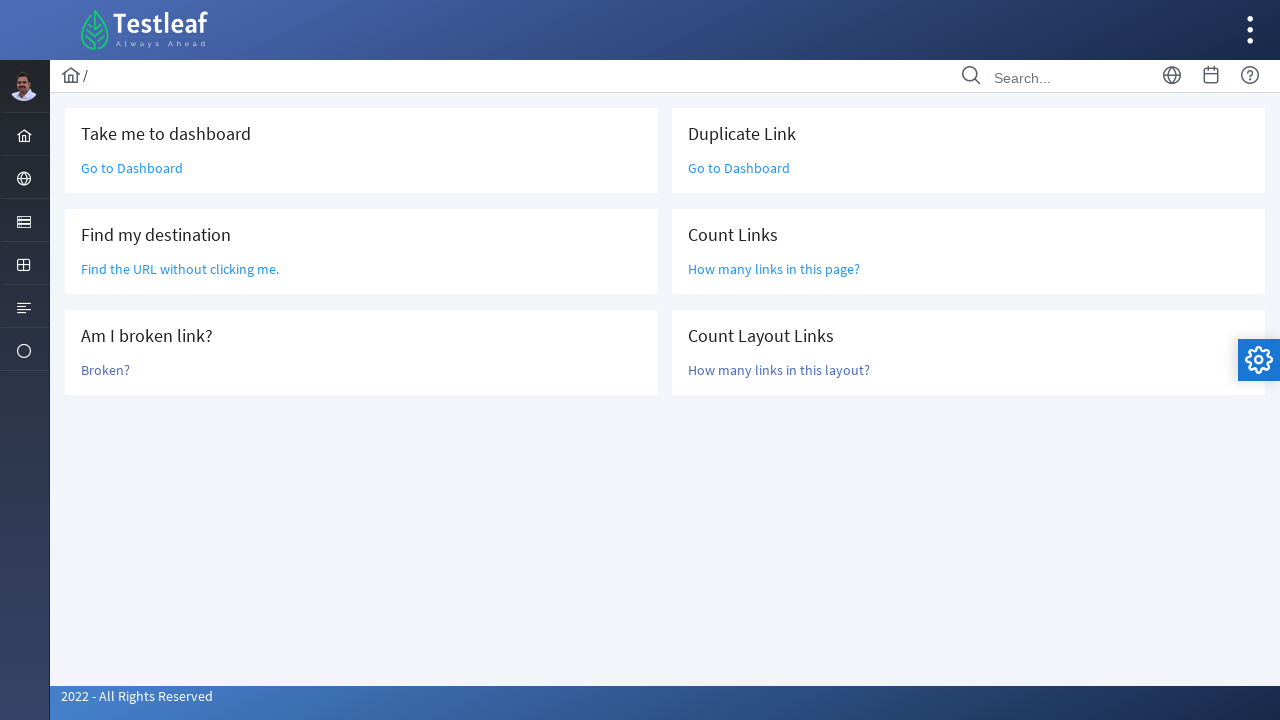

Waited for page to reach network idle state
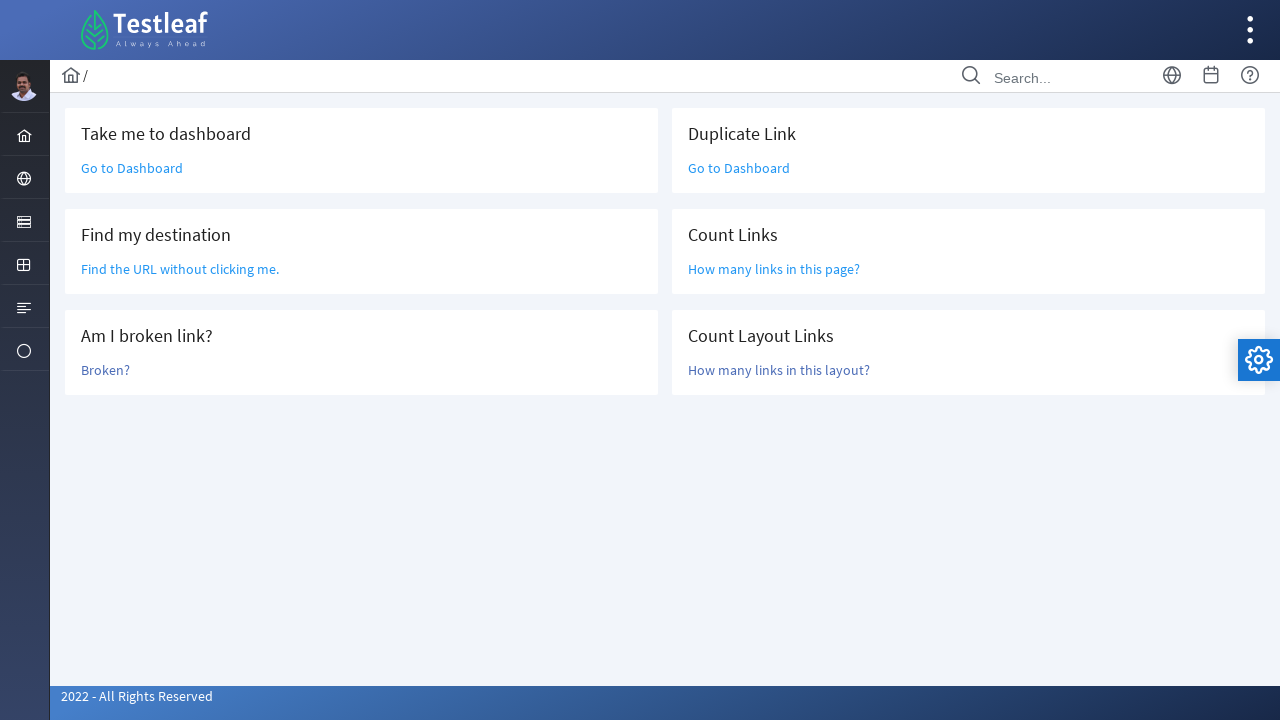

Counted total links on page: 47
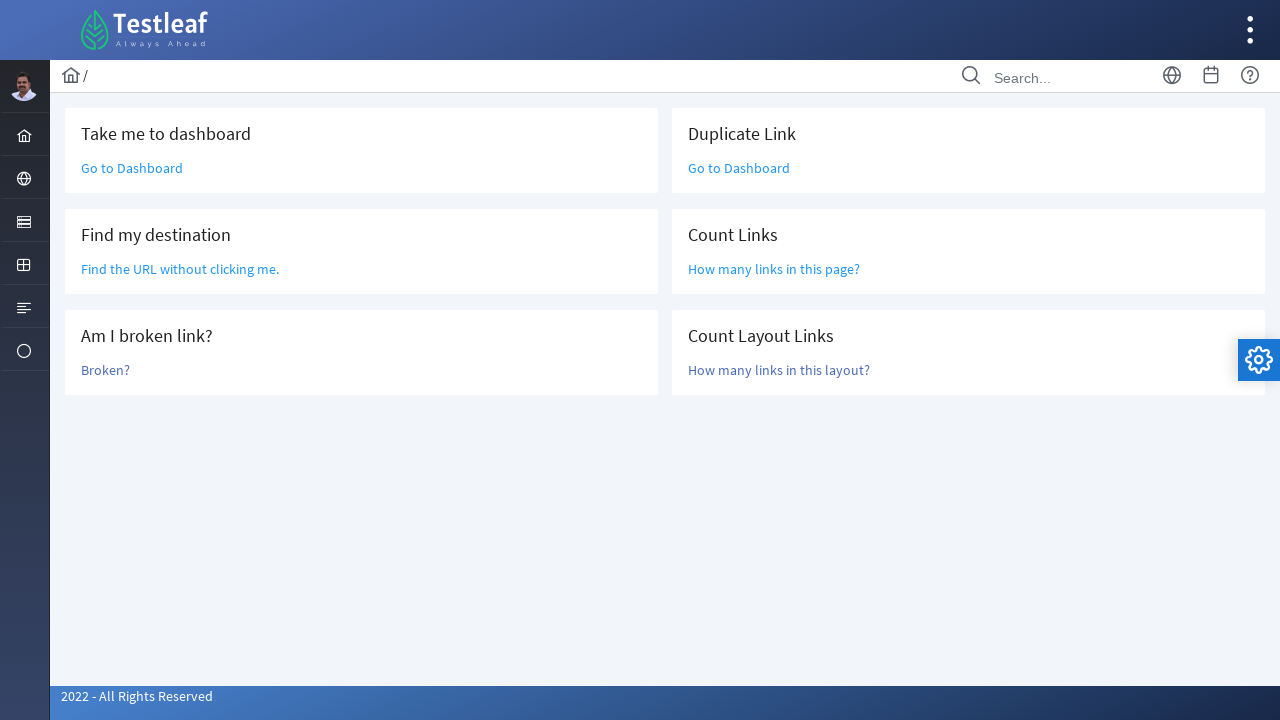

Hovered over broken link element at (106, 370) on text='Broken?'
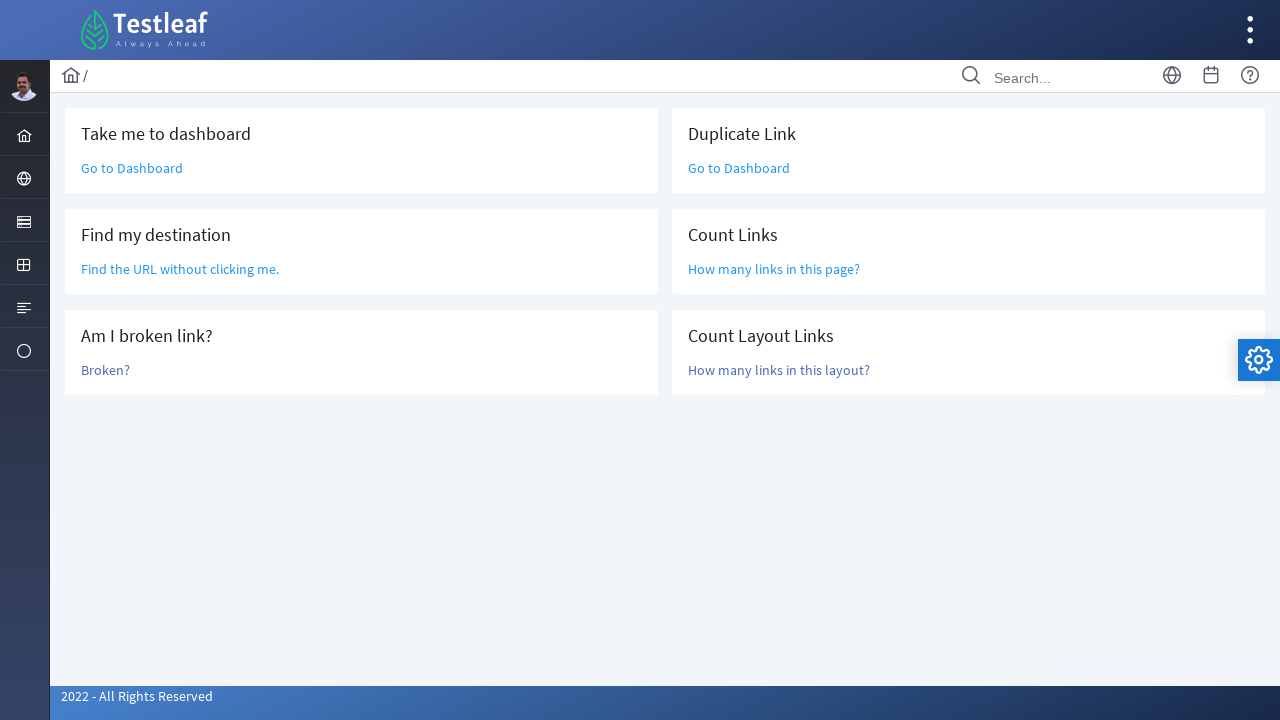

Mouse button pressed down on broken link at (106, 370)
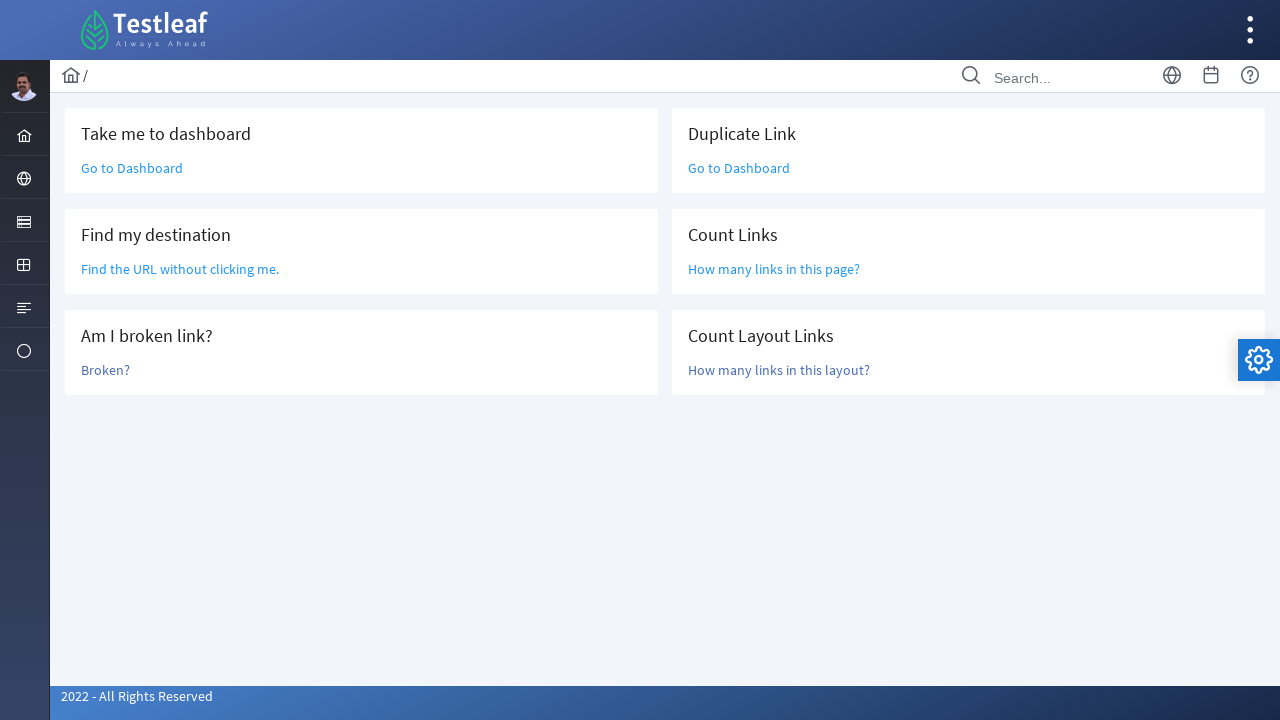

Mouse moved to broken link position at (81, 361)
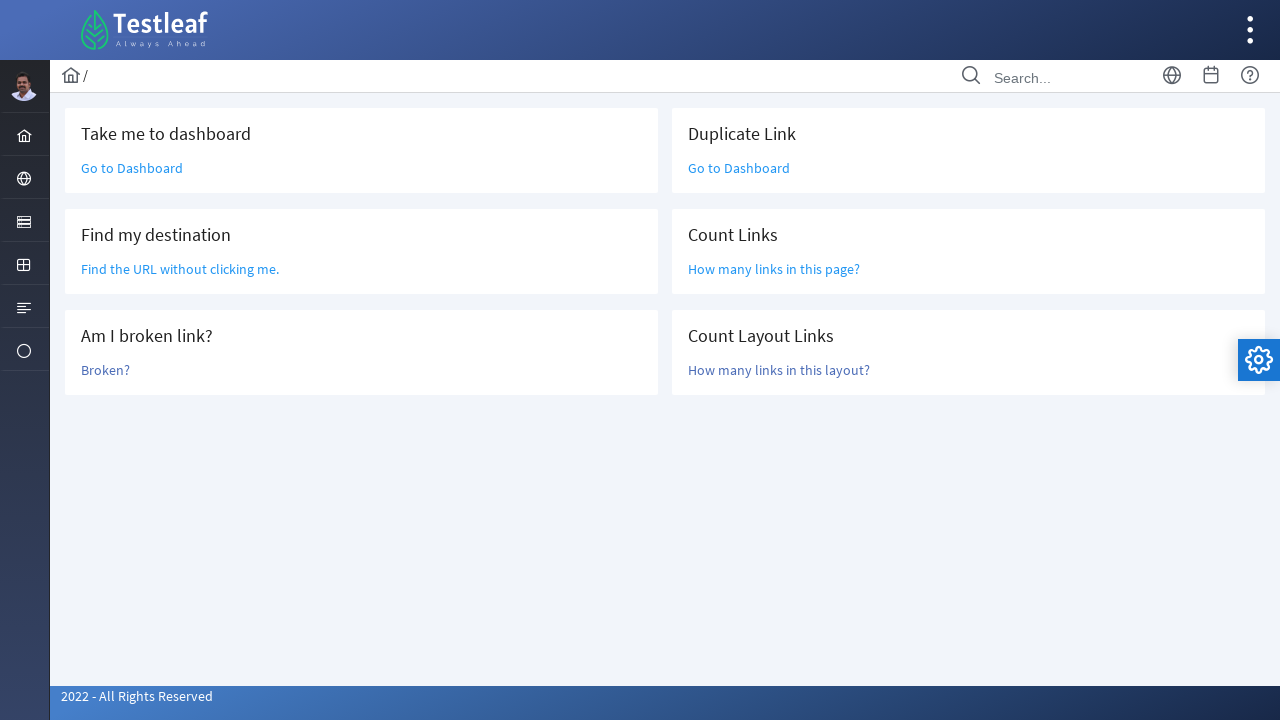

Mouse button released on broken link at (81, 361)
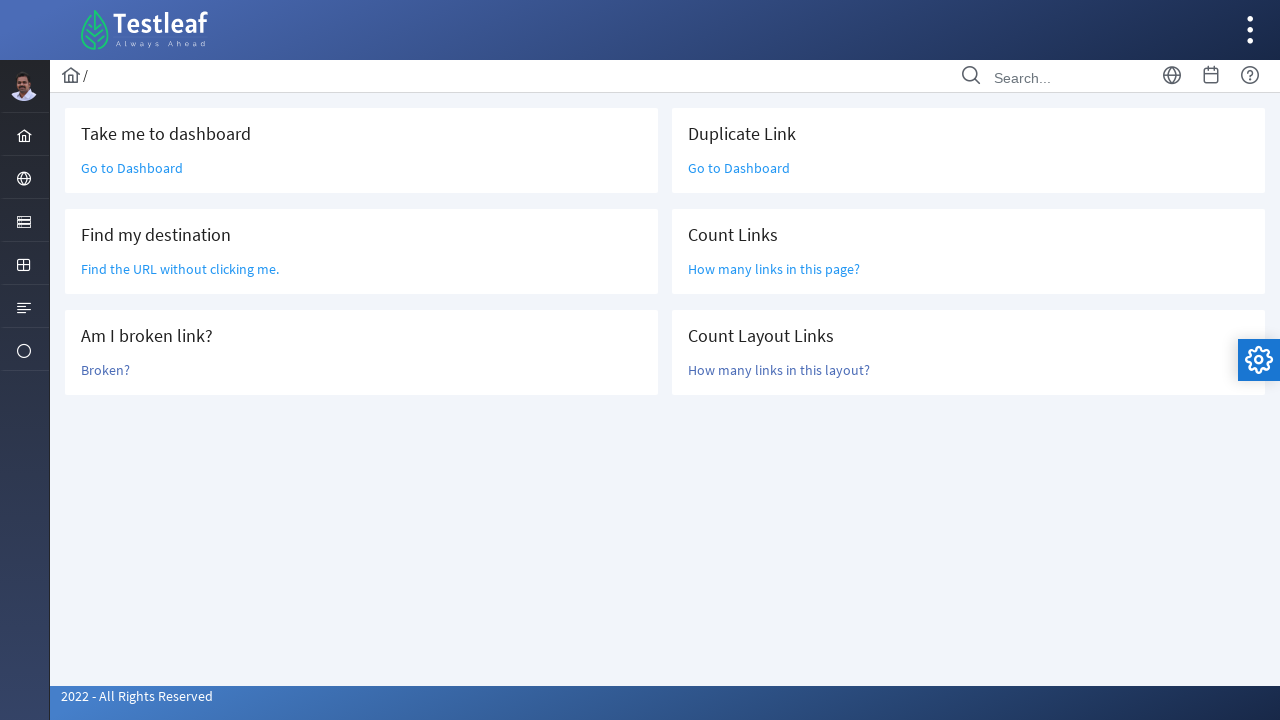

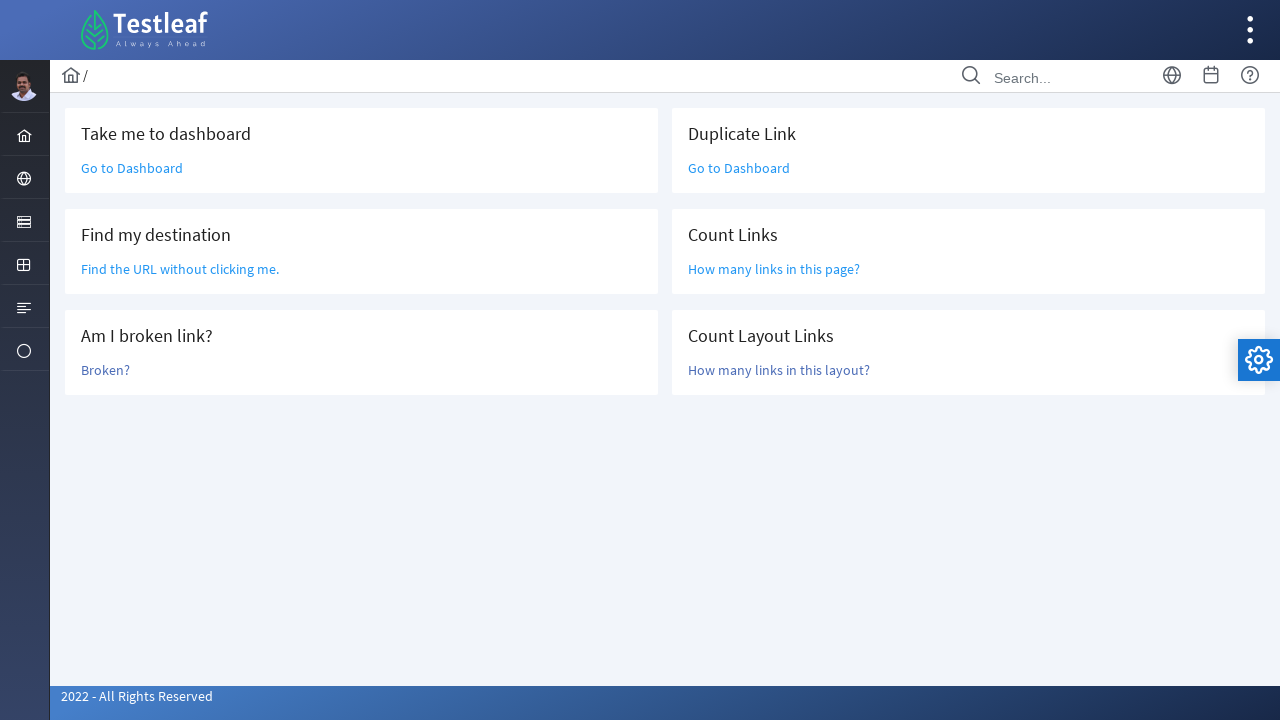